Tests various button interactions including double click, right click (context click), and regular click on the Buttons page.

Starting URL: https://demoqa.com/elements

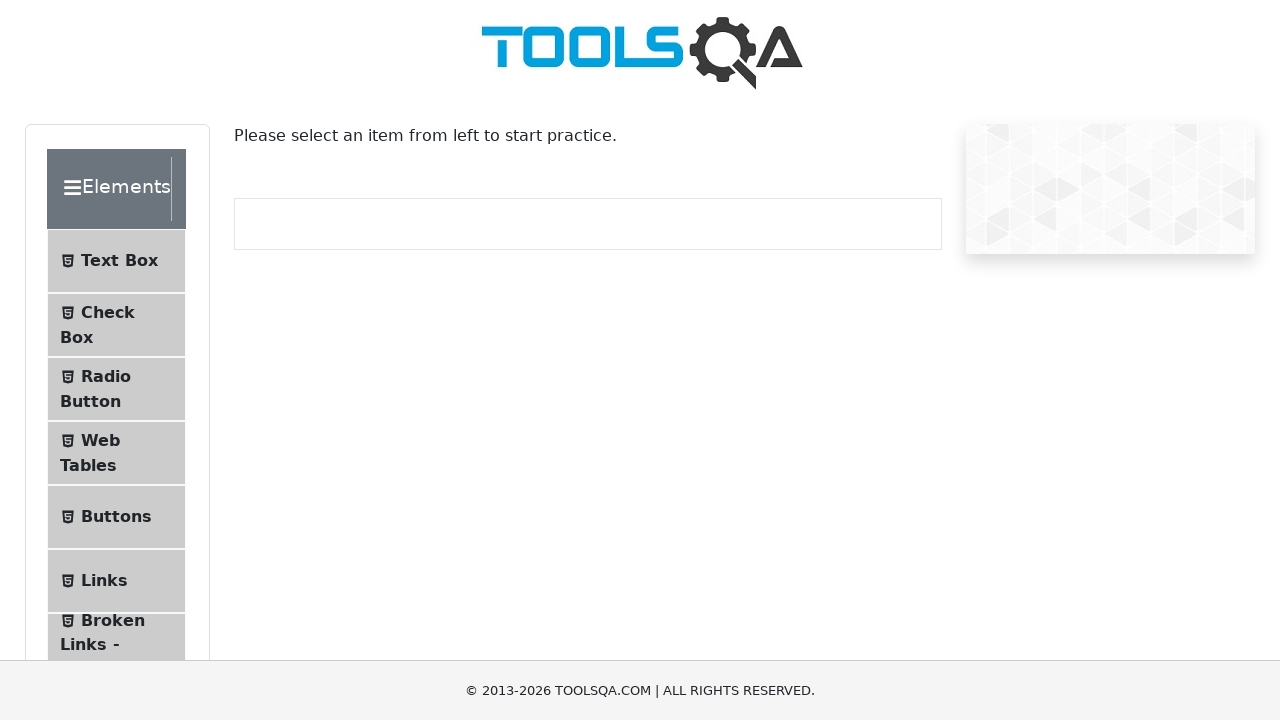

Clicked on Buttons menu item at (116, 517) on li#item-4
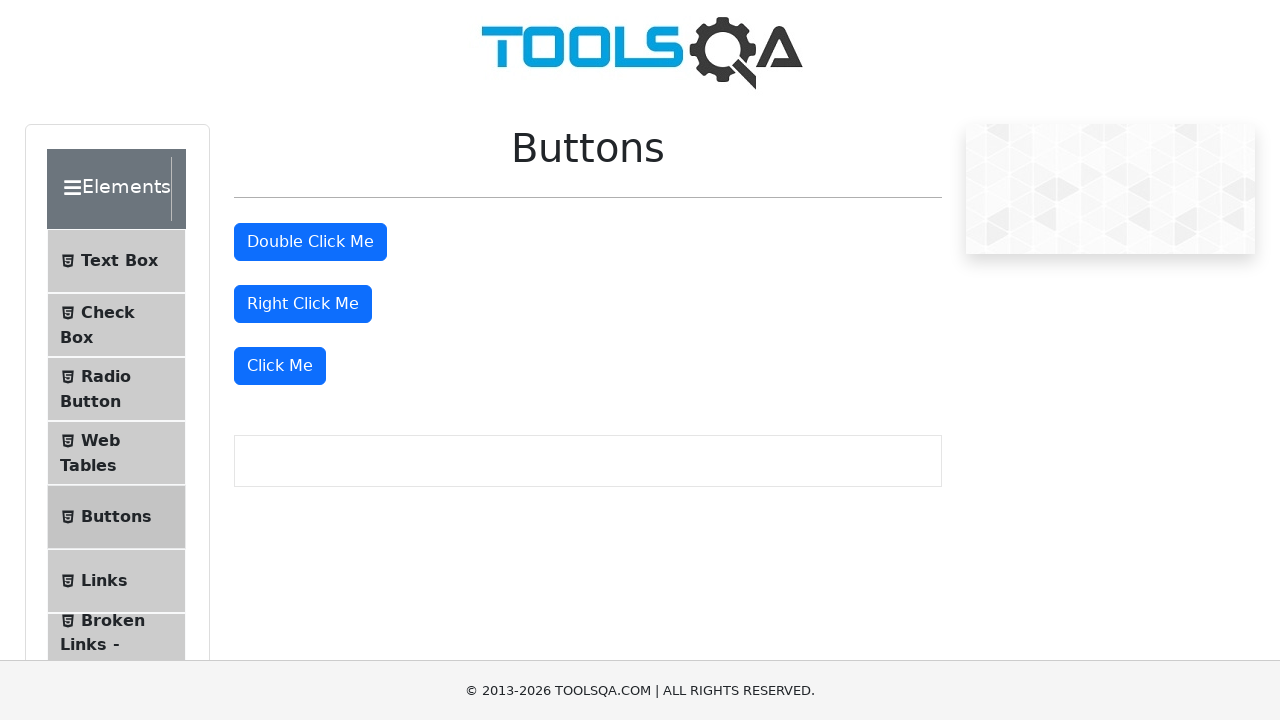

Double click button loaded
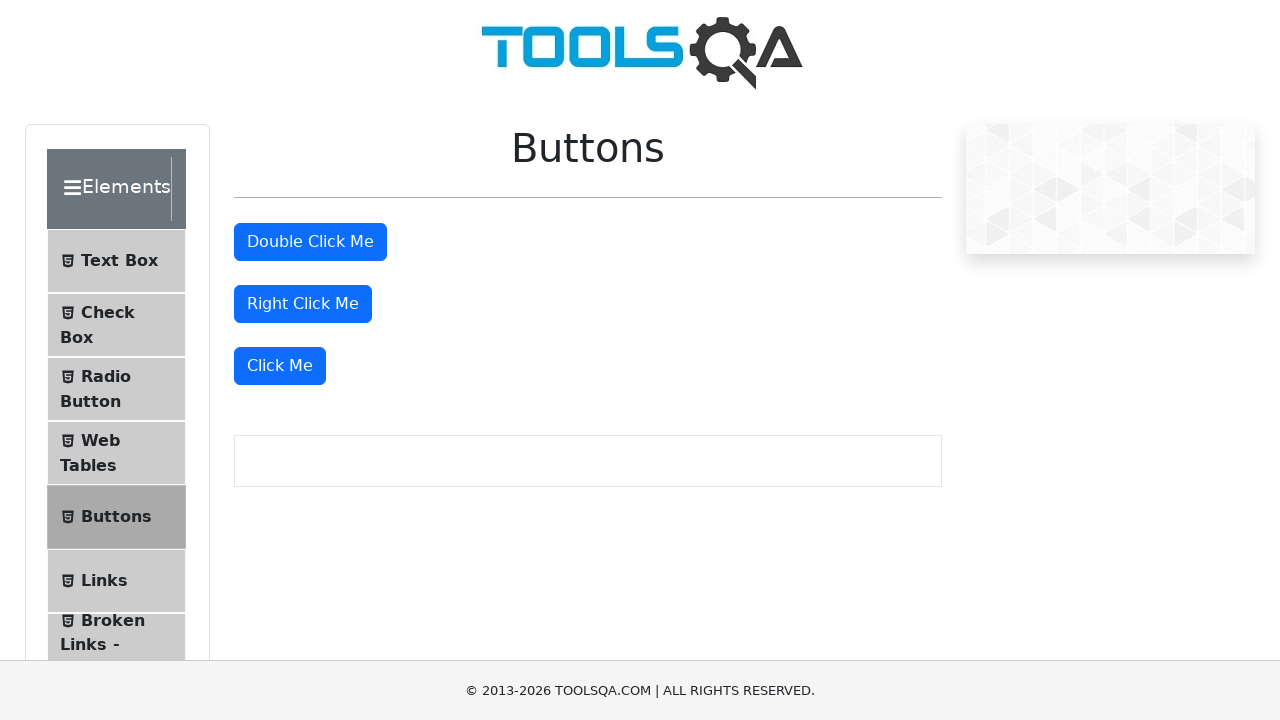

Double clicked on the double click button at (310, 242) on button#doubleClickBtn
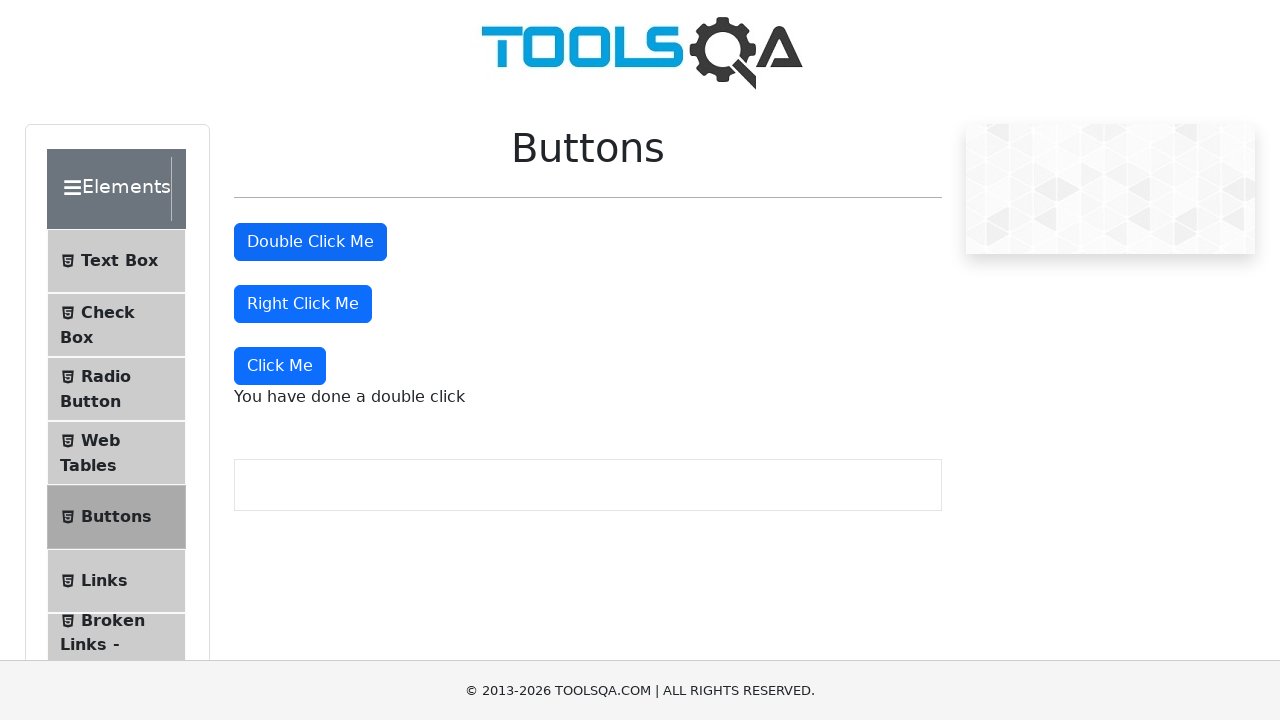

Reloaded the page
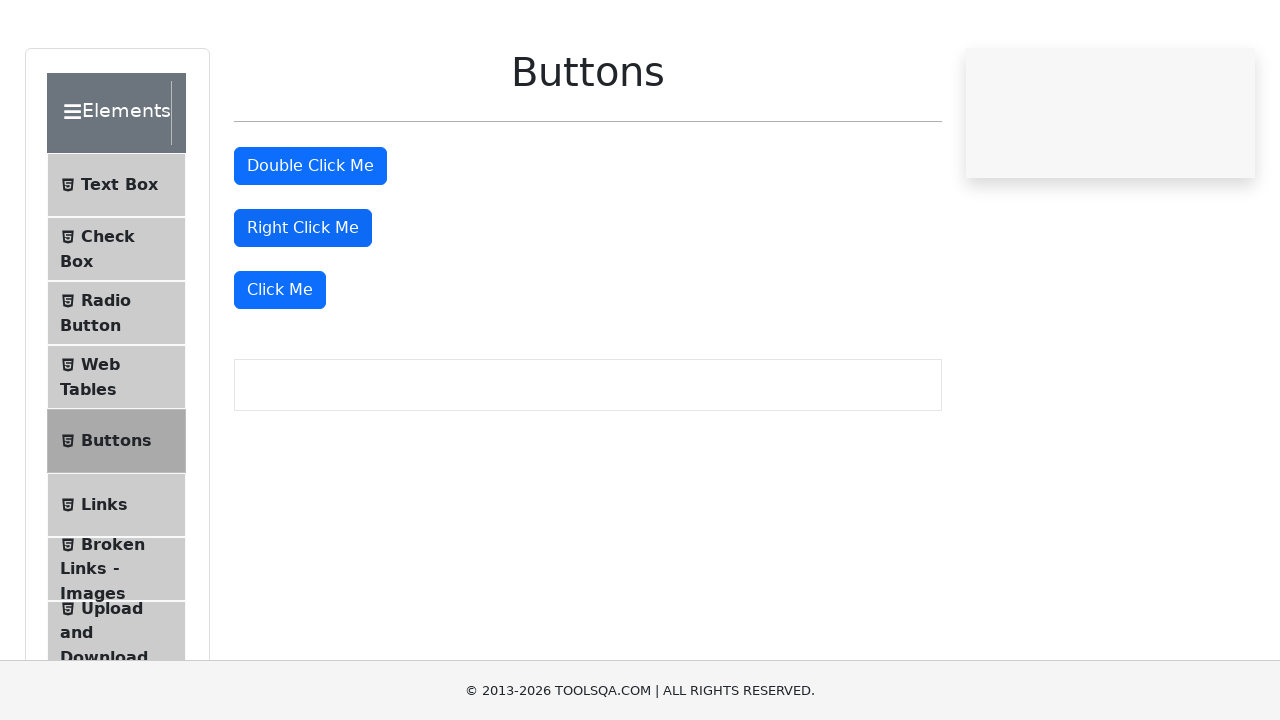

Right click button loaded
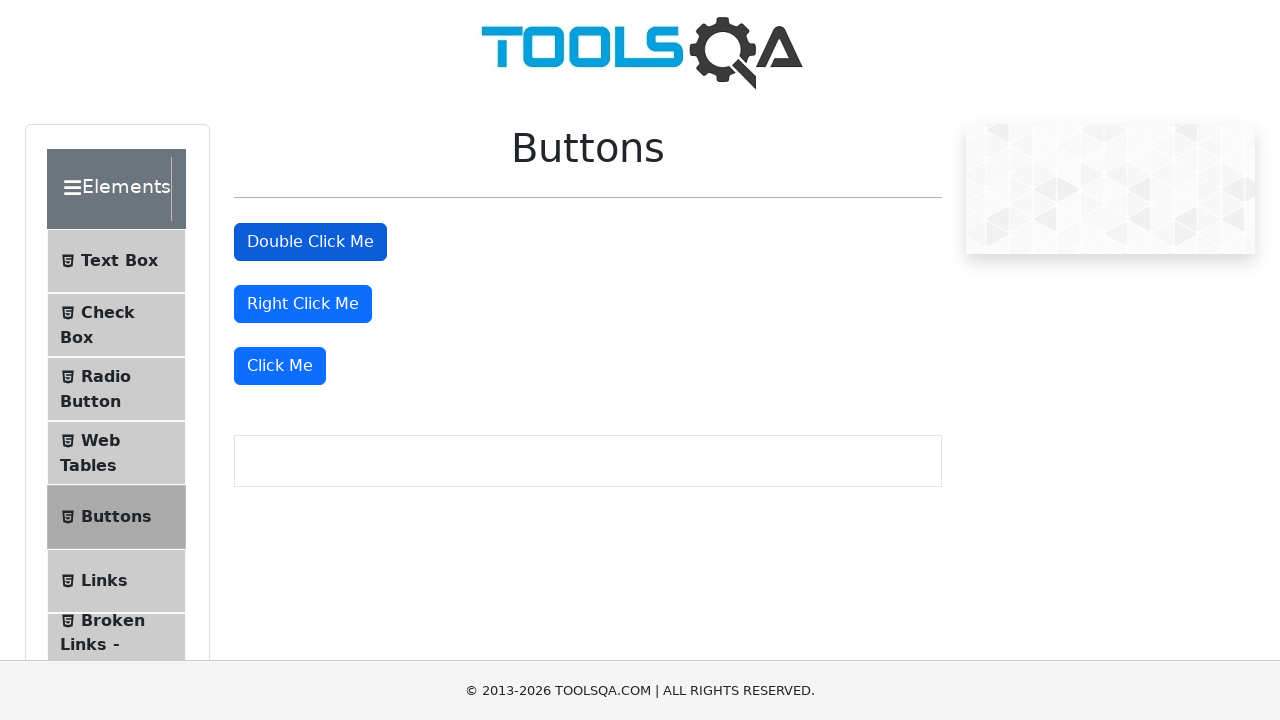

Right clicked on the right click button at (303, 304) on button#rightClickBtn
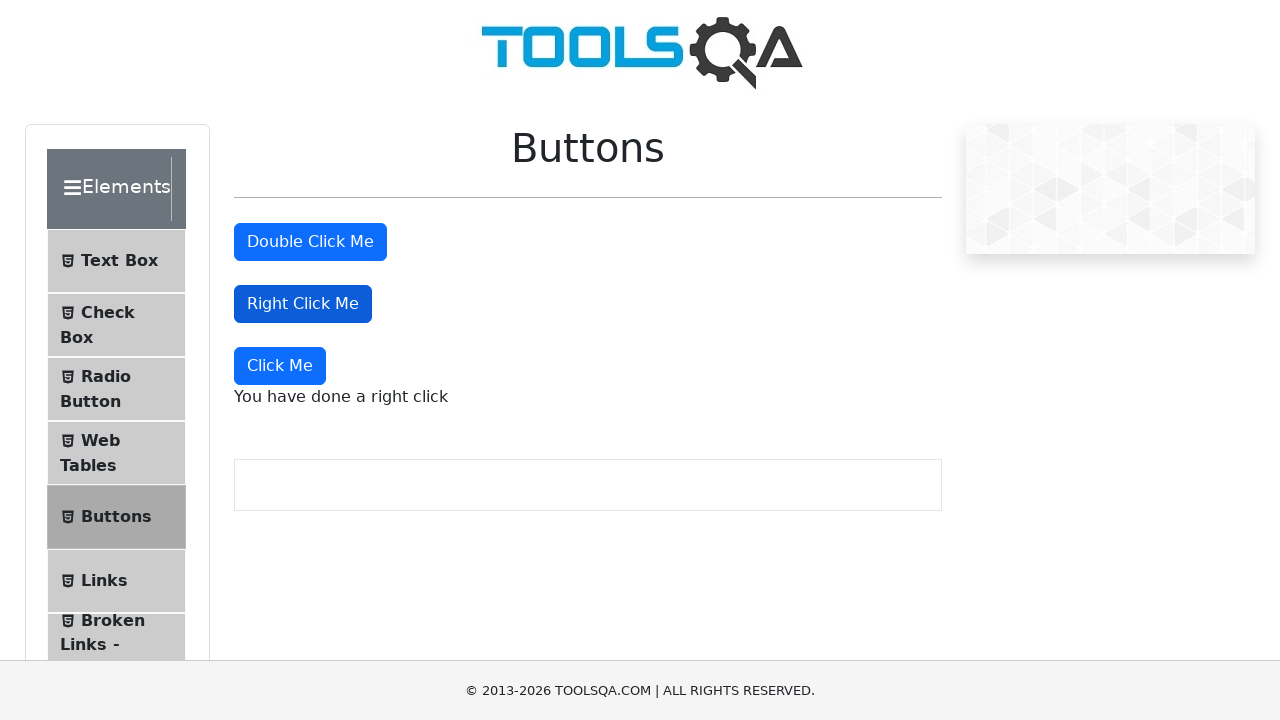

Reloaded the page again
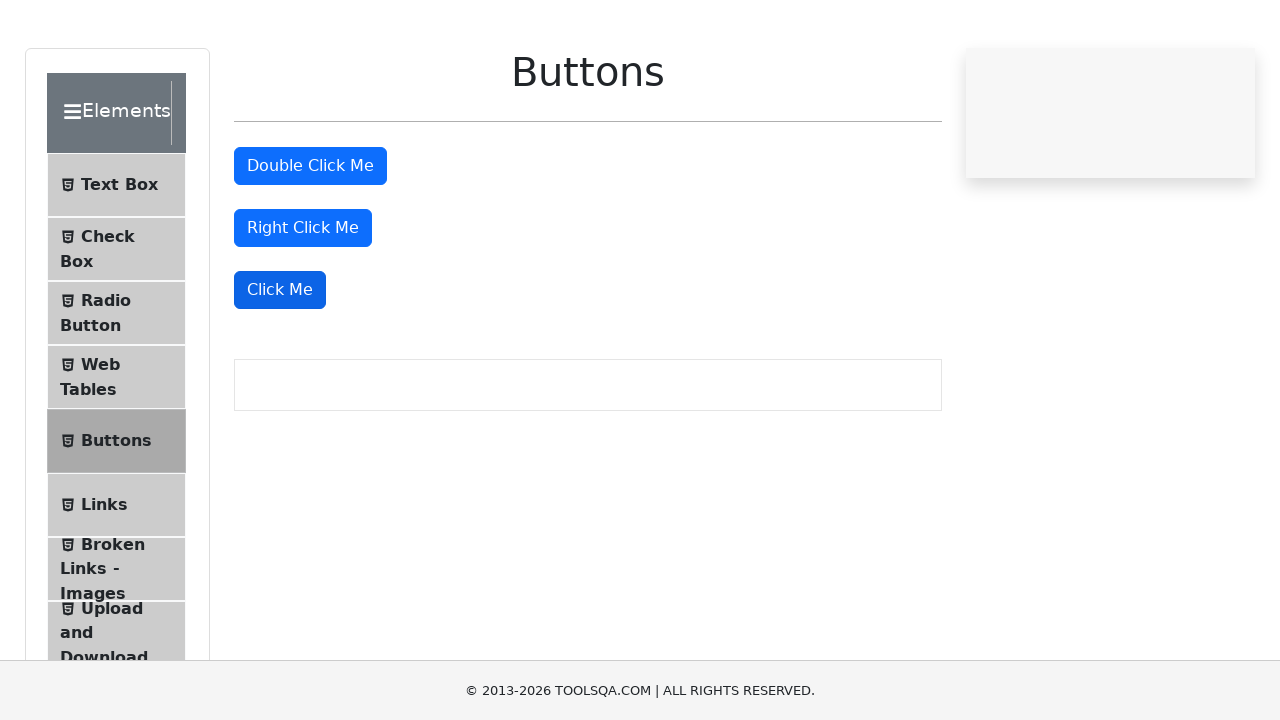

Click Me button loaded
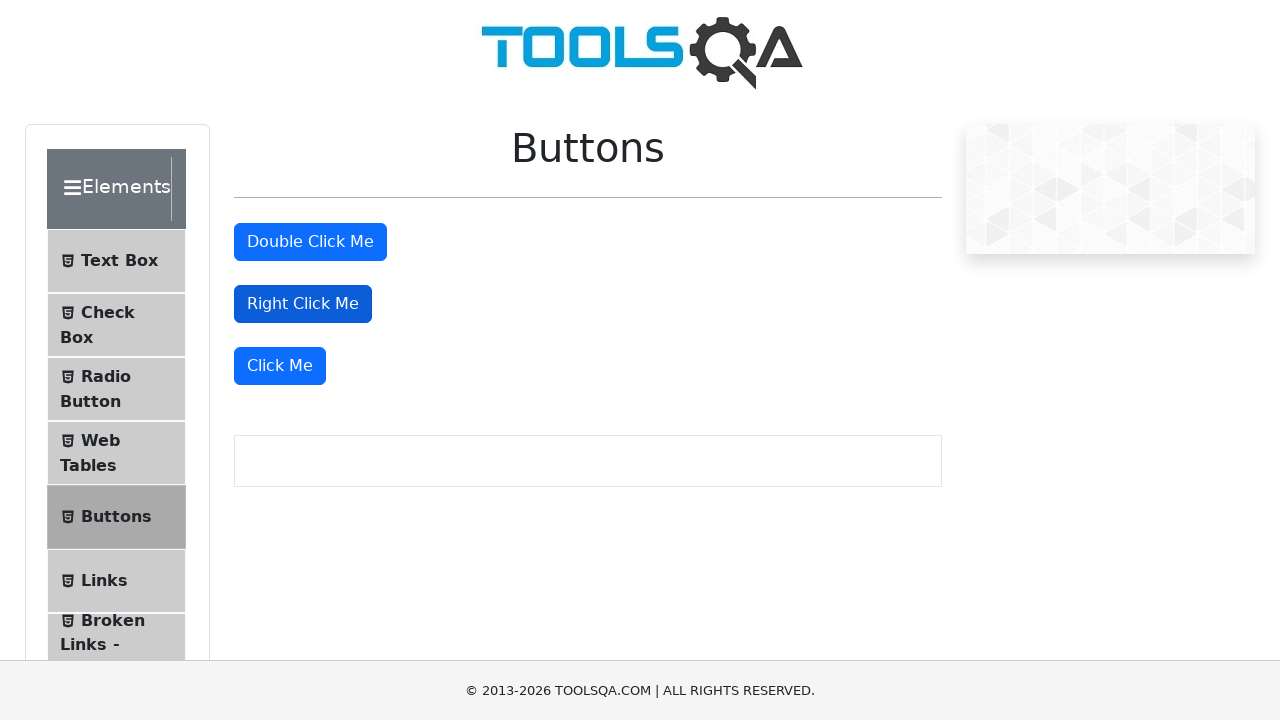

Clicked on the Click Me button at (310, 242) on button.btn.btn-primary
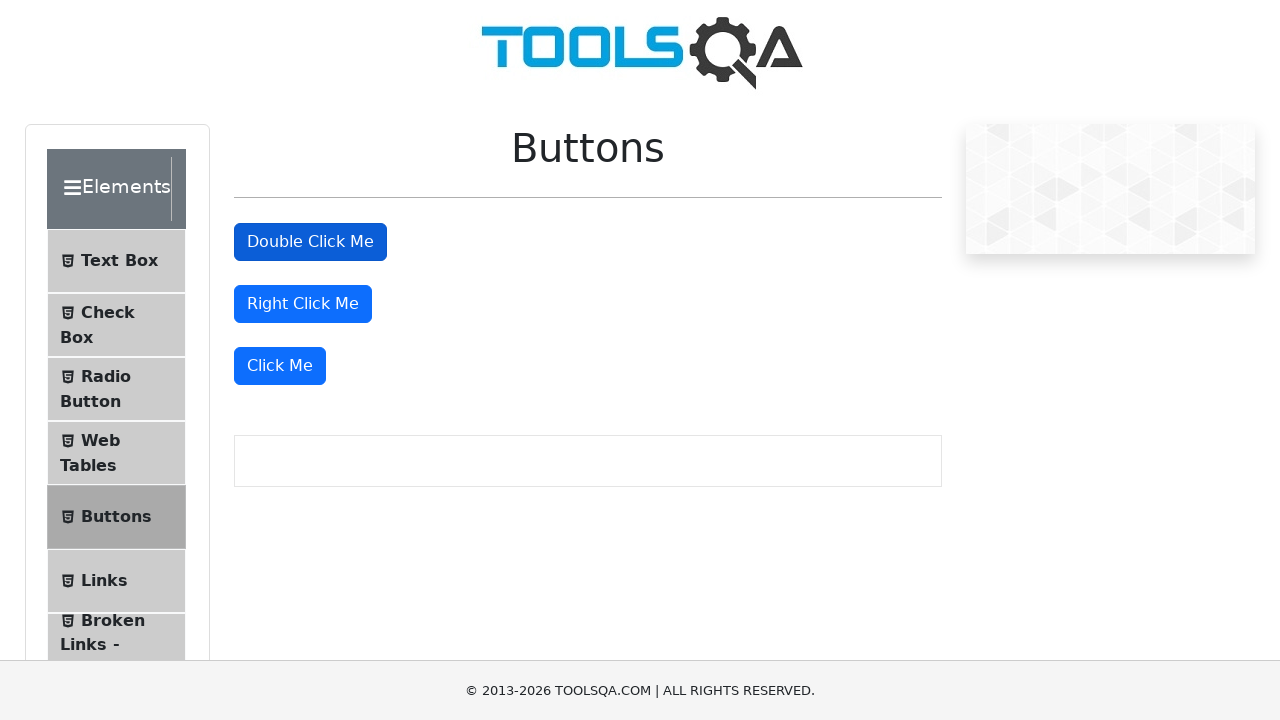

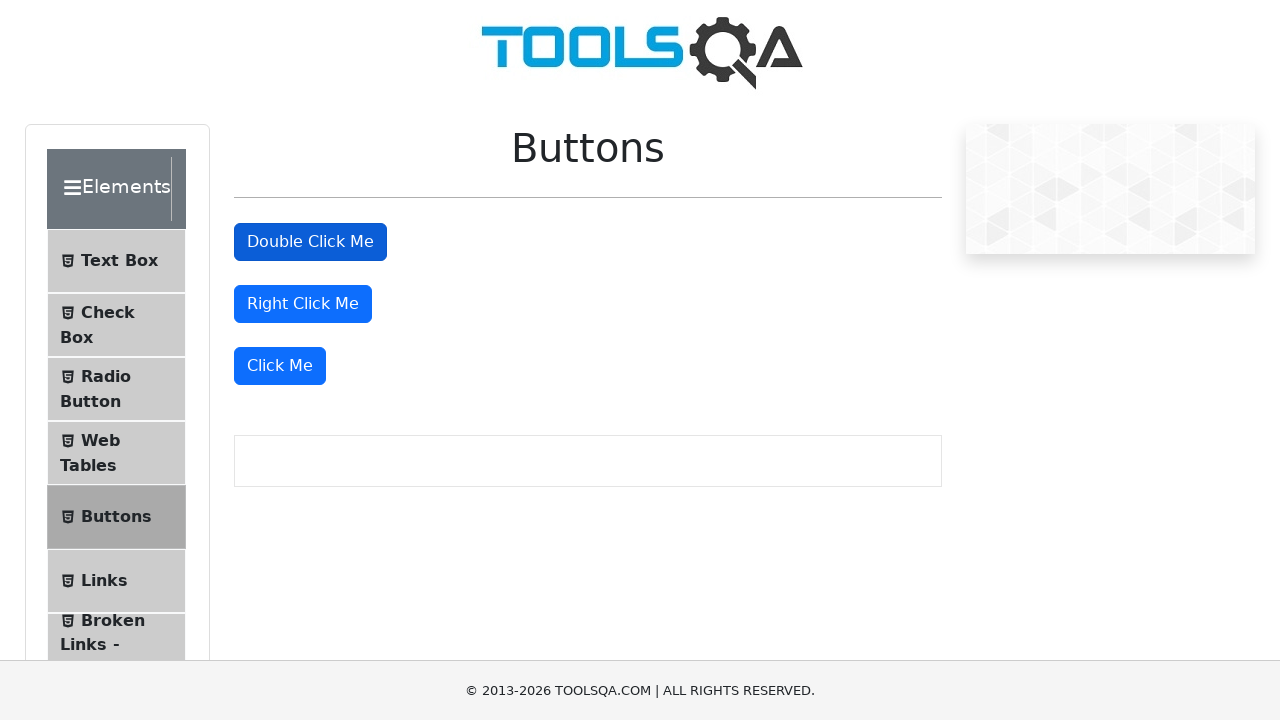